Tests adding and removing elements from the DOM by clicking 'Add Element' button multiple times and then deleting elements, verifying the count of delete buttons

Starting URL: https://the-internet.herokuapp.com/add_remove_elements/

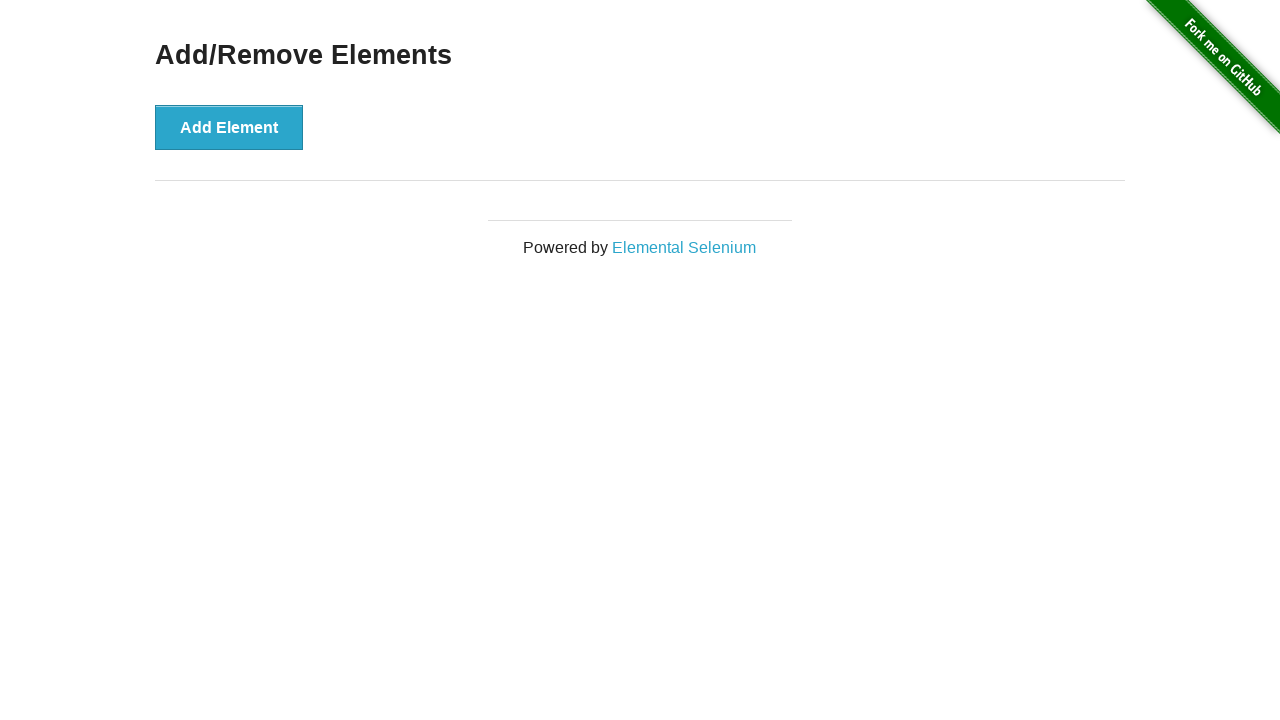

Clicked 'Add Element' button to add first element at (229, 127) on text=Add Element
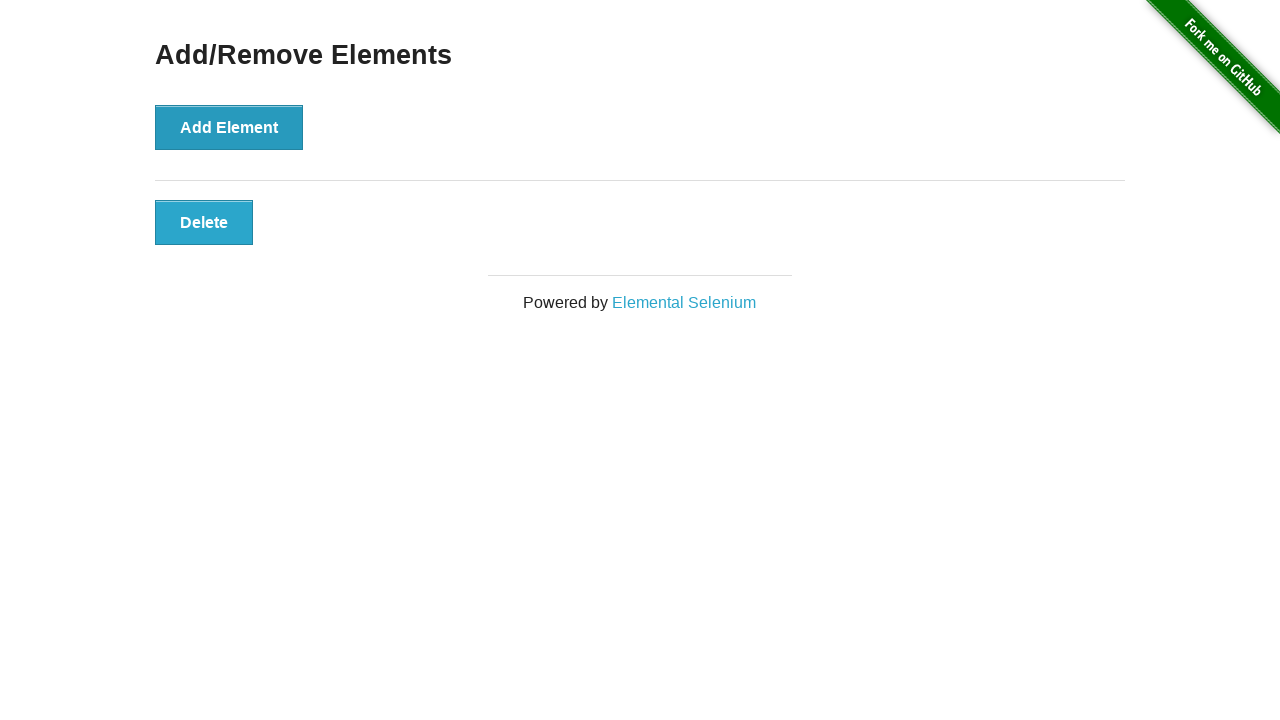

Verified one Delete button is present
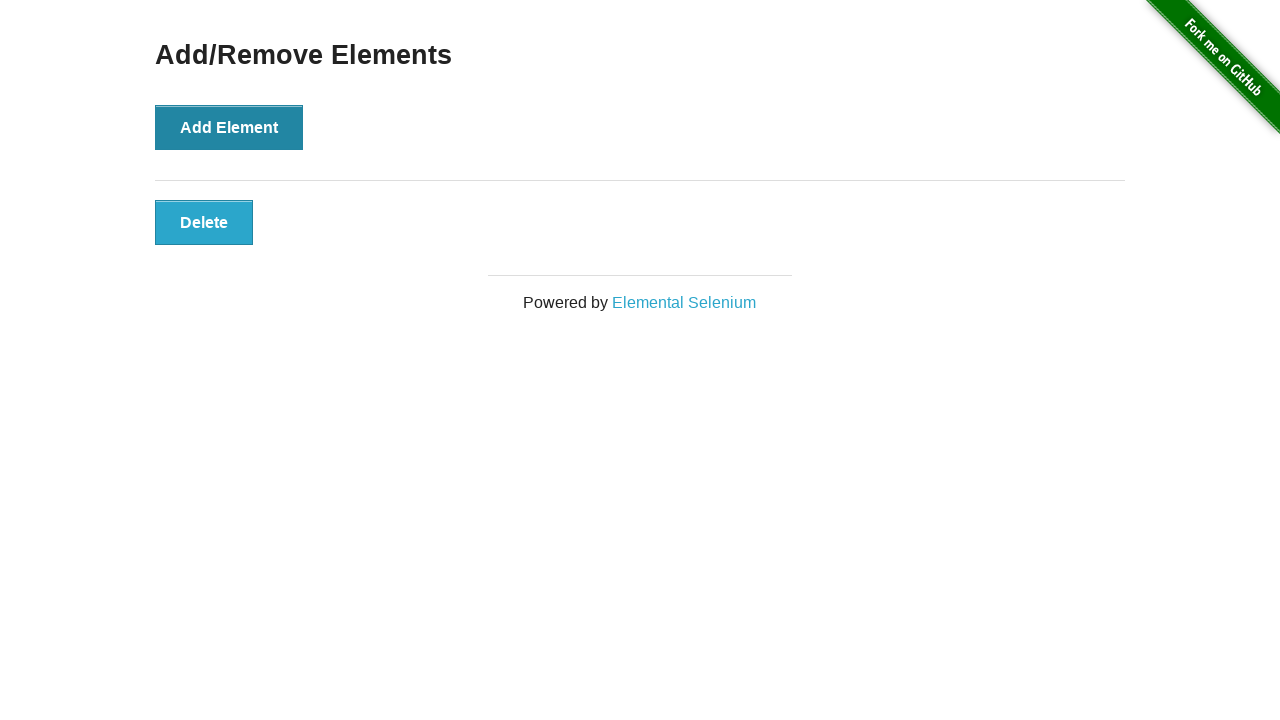

Clicked 'Add Element' button to add second element at (229, 127) on text=Add Element
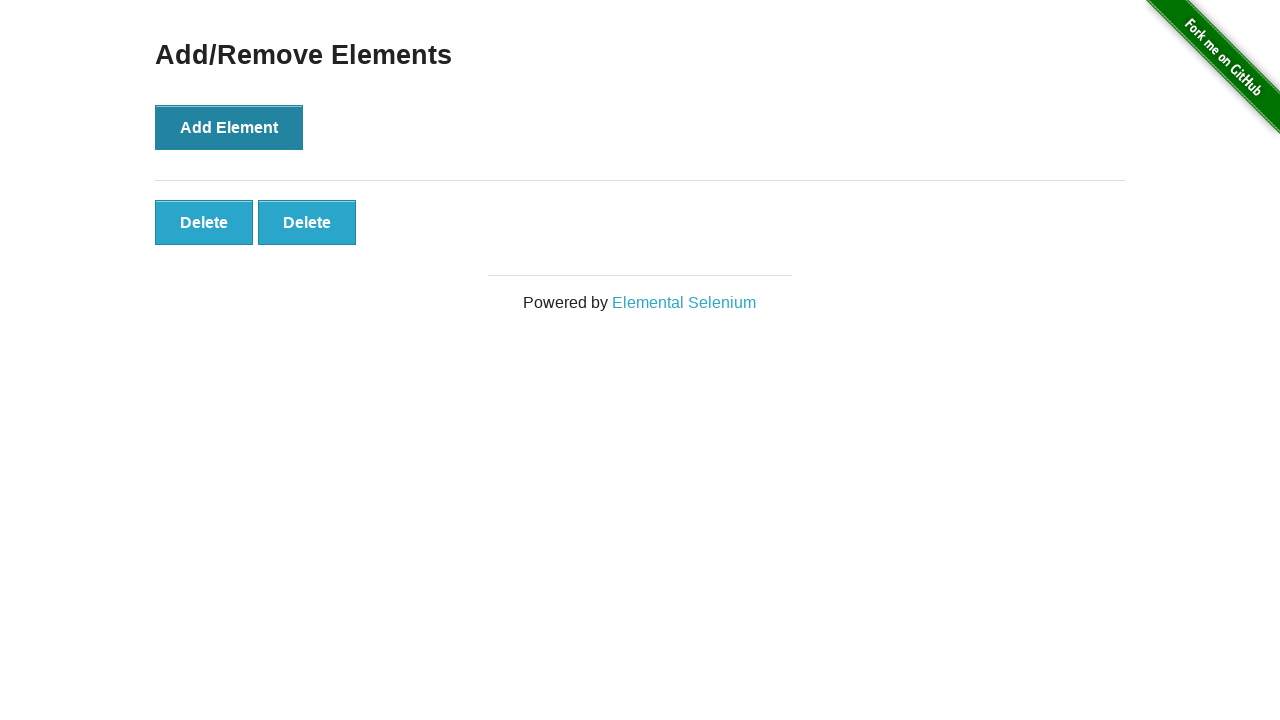

Clicked 'Add Element' button to add third element at (229, 127) on text=Add Element
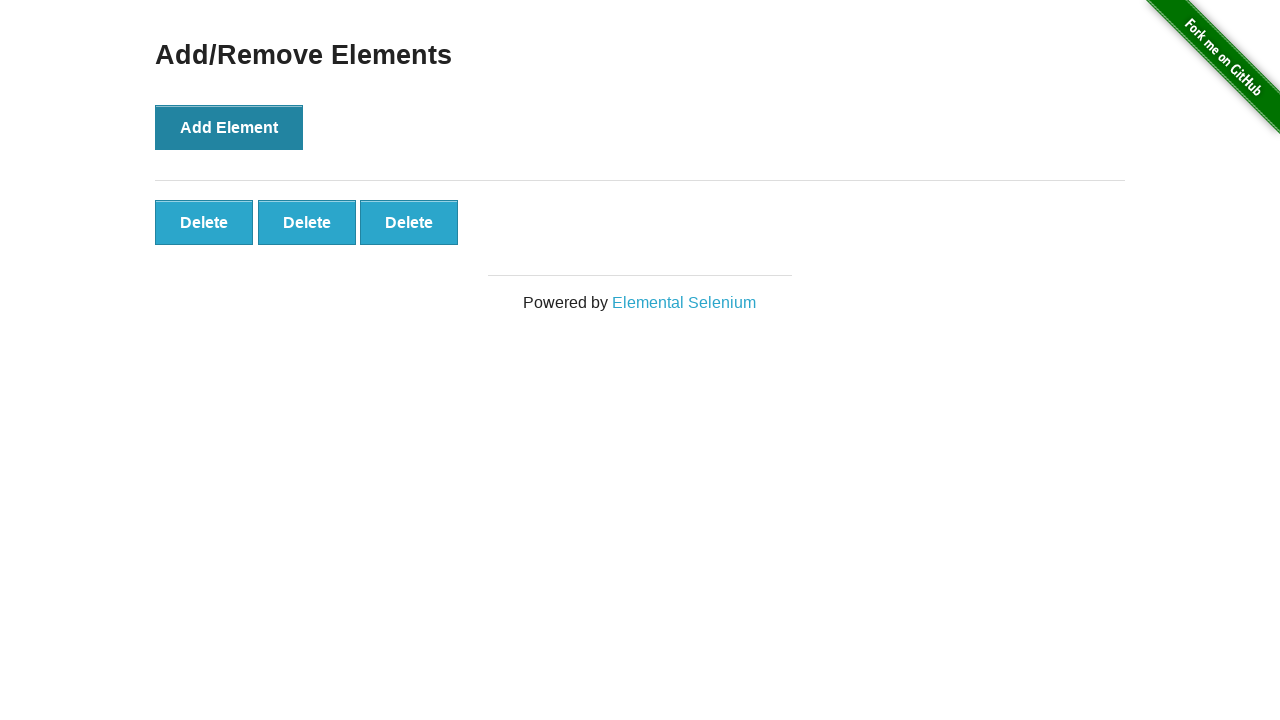

Deleted first element by clicking first Delete button at (204, 222) on (//button[@onclick="deleteElement()"])[1]
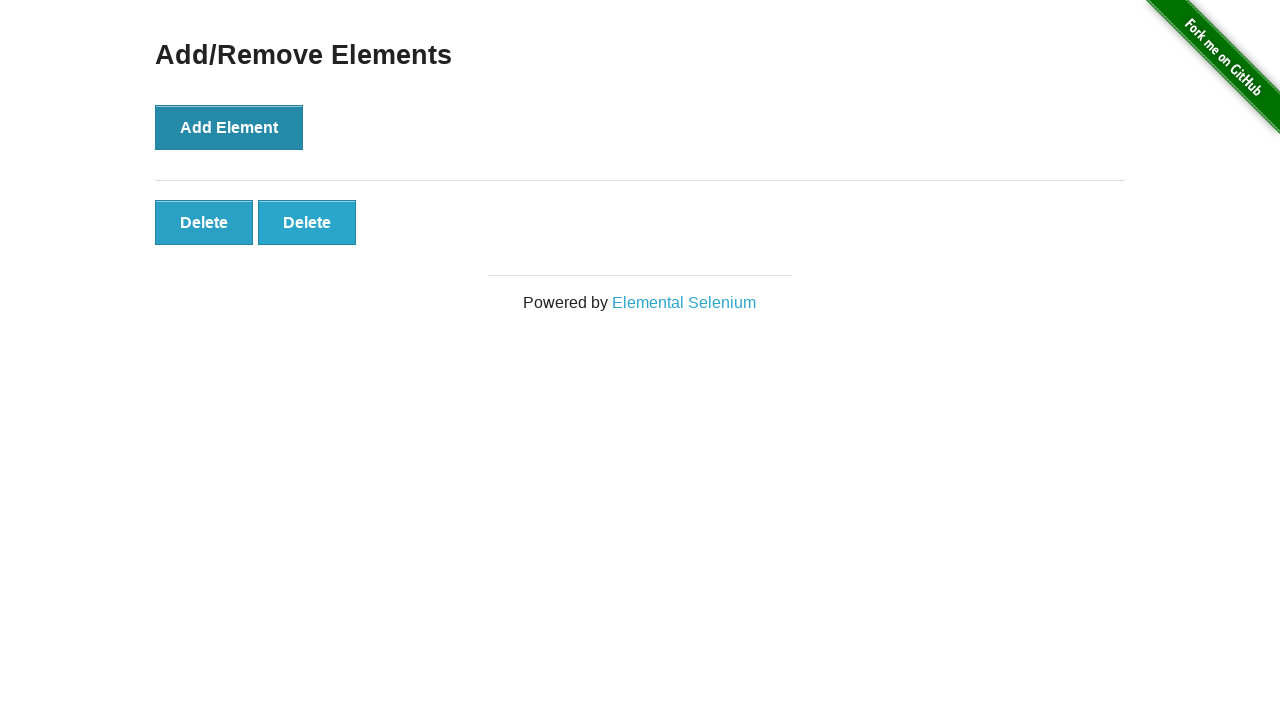

Deleted second element by clicking first Delete button at (204, 222) on (//button[@onclick="deleteElement()"])[1]
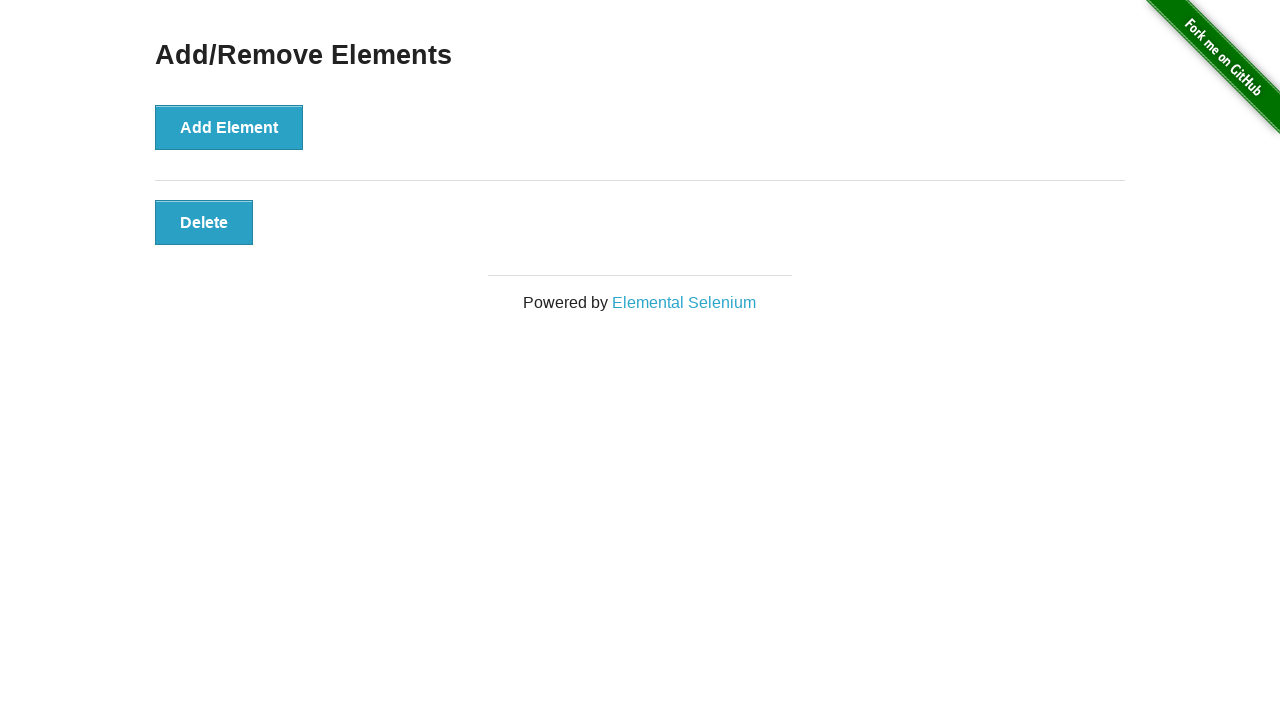

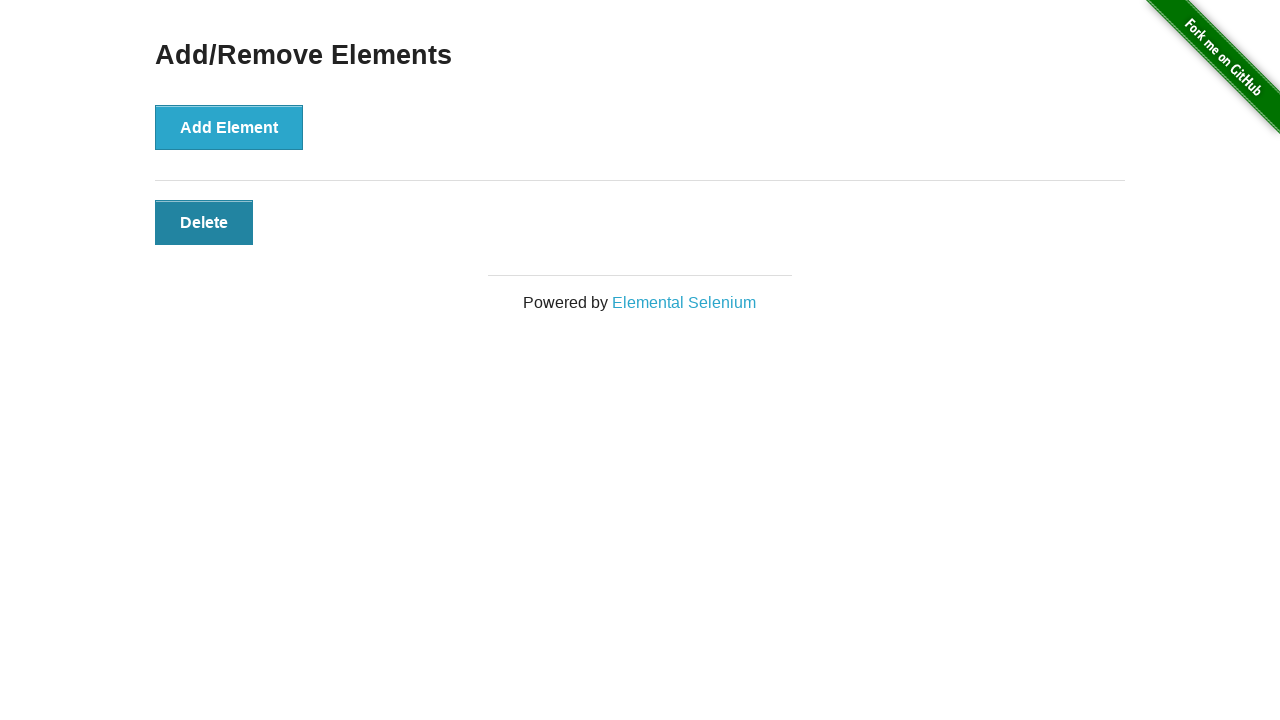